Tests navigation to a page in incognito/private browsing mode

Starting URL: https://opensource-demo.orangehrmlive.com/web/index.php/auth/login

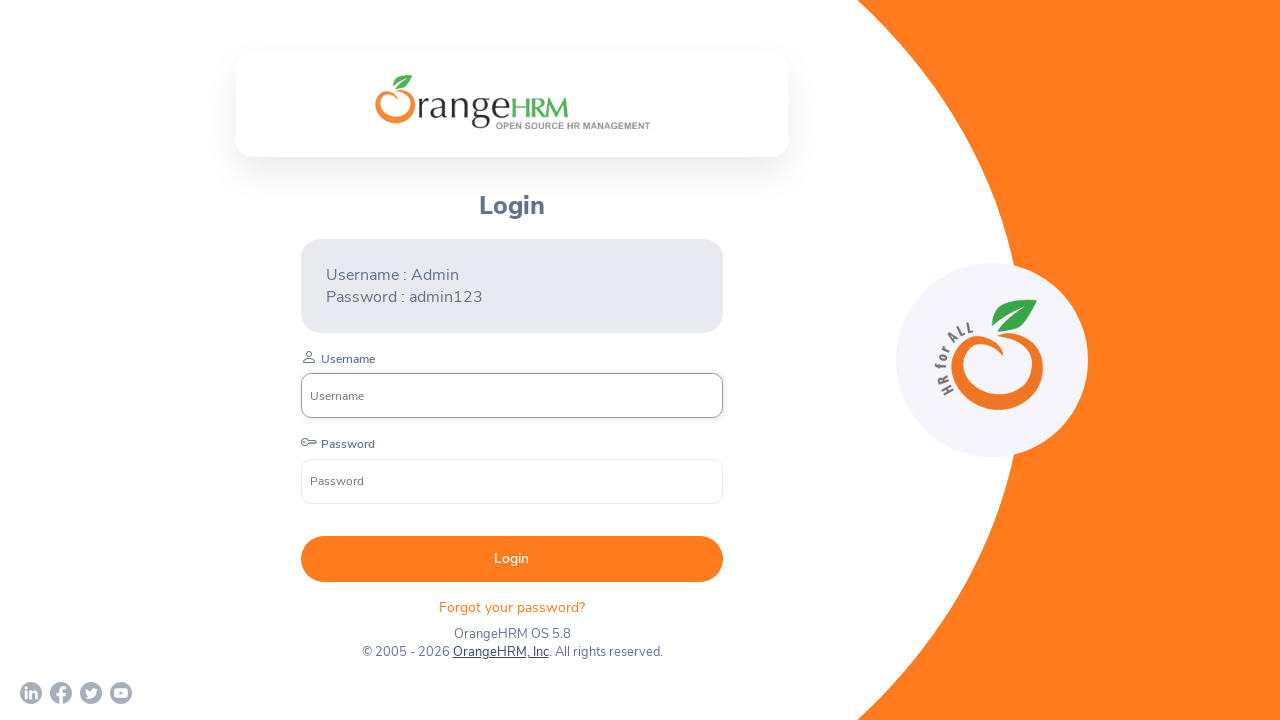

Waited for page to reach domcontentloaded state
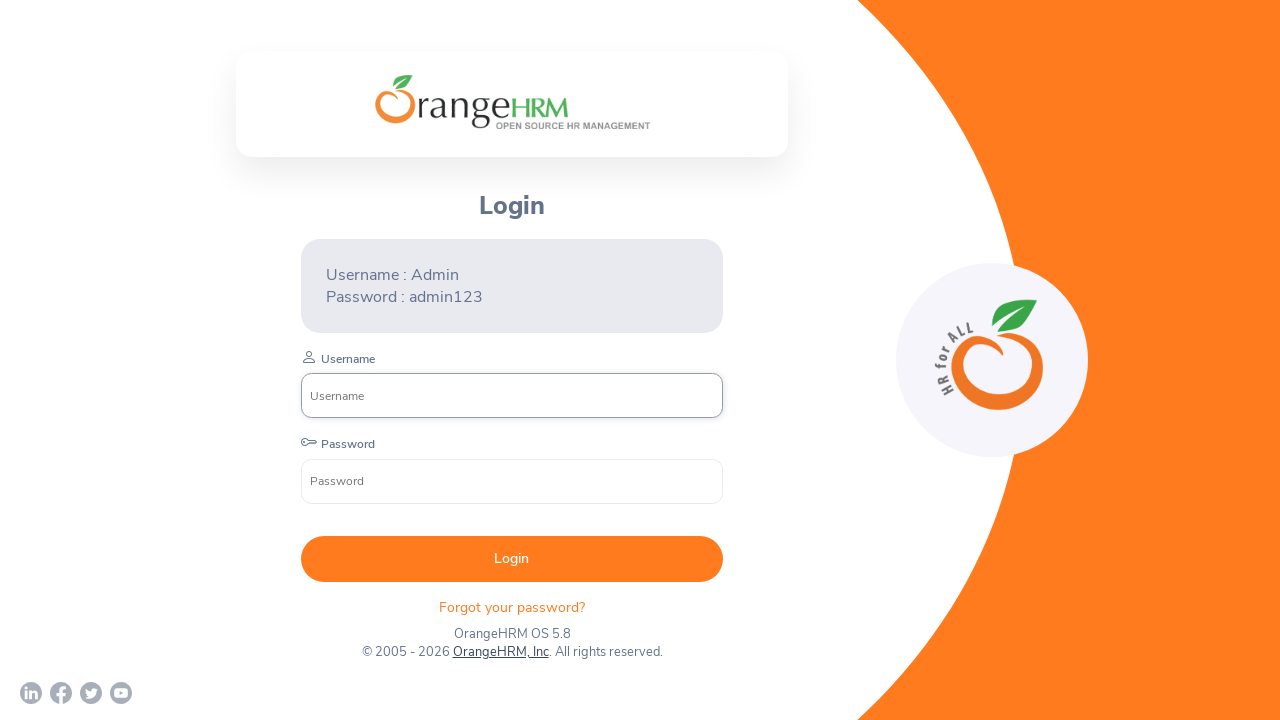

Verified body element is present on login page
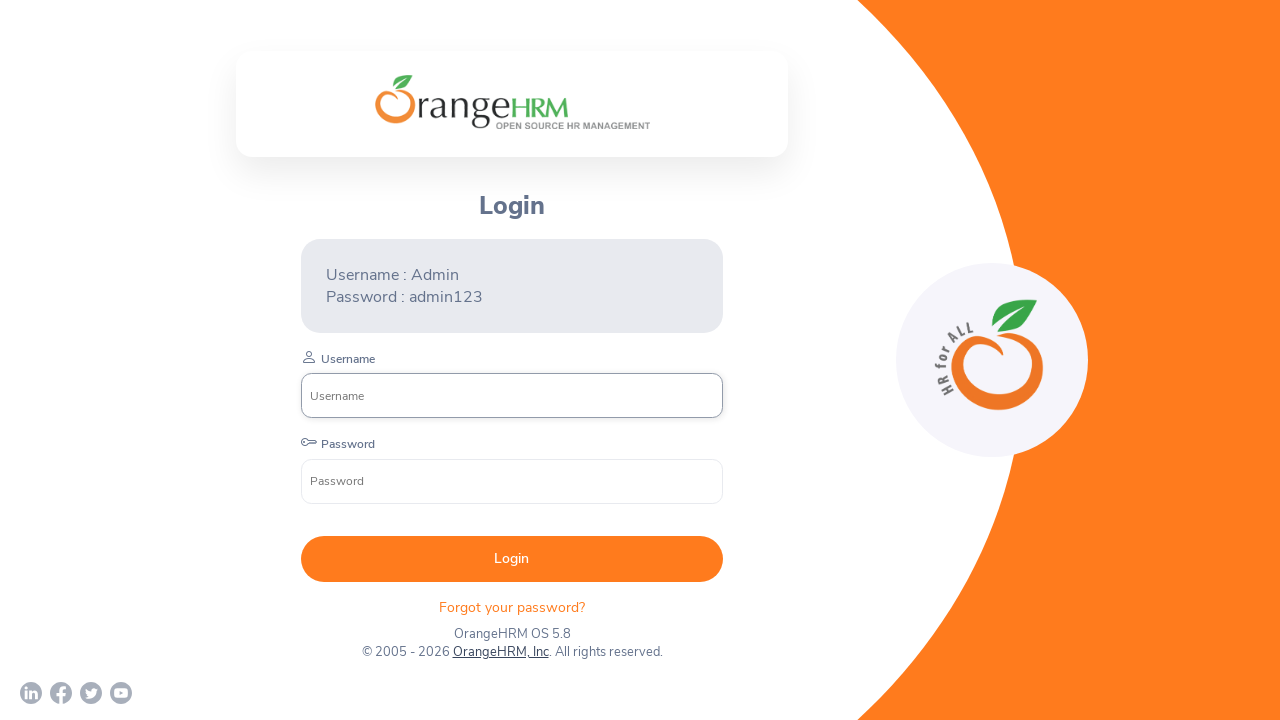

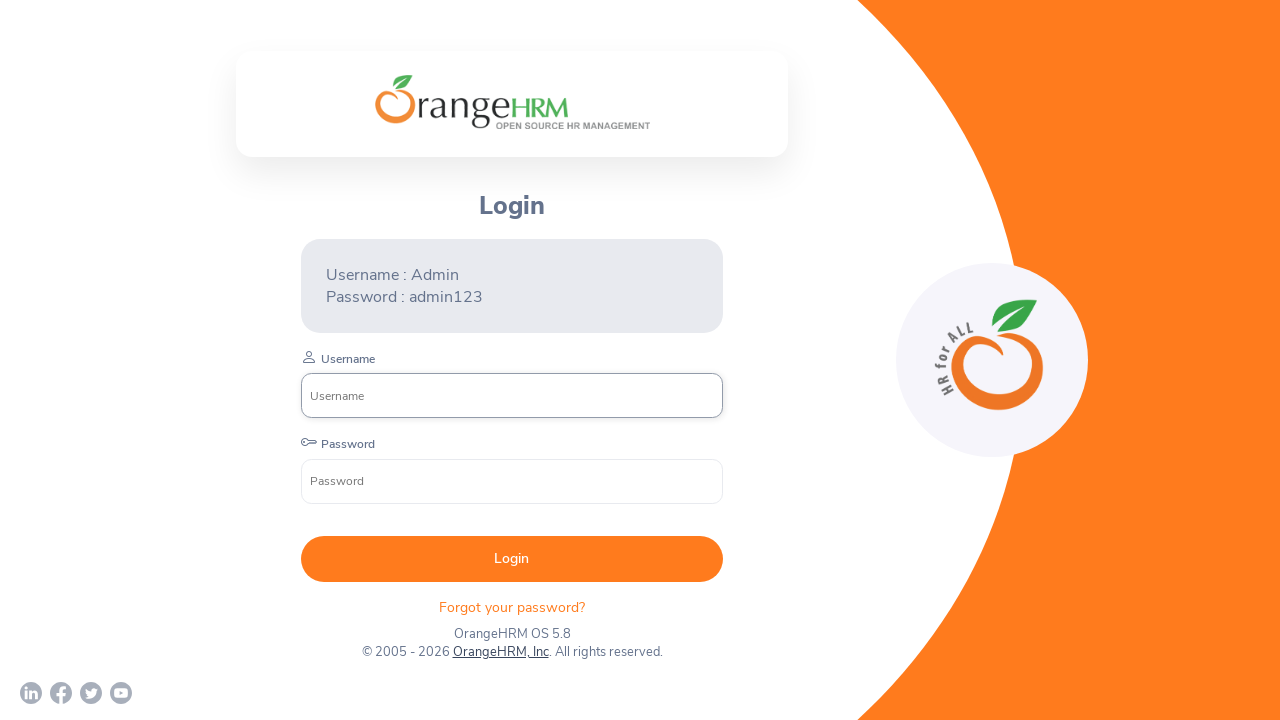